Tests window handling by clicking a link that opens a new window, extracting text from the new window, and using that text to fill a form field in the original window

Starting URL: https://rahulshettyacademy.com/loginpagePractise/

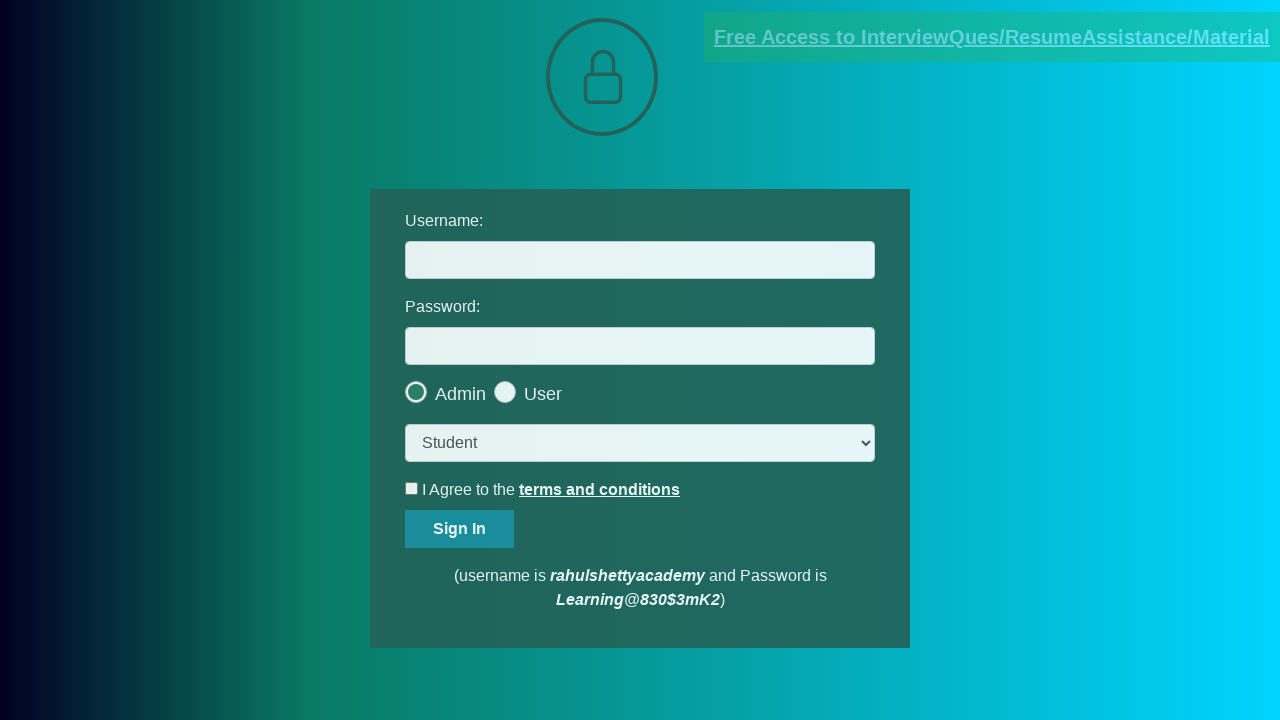

Clicked blinking text link to open new window at (992, 37) on .blinkingText
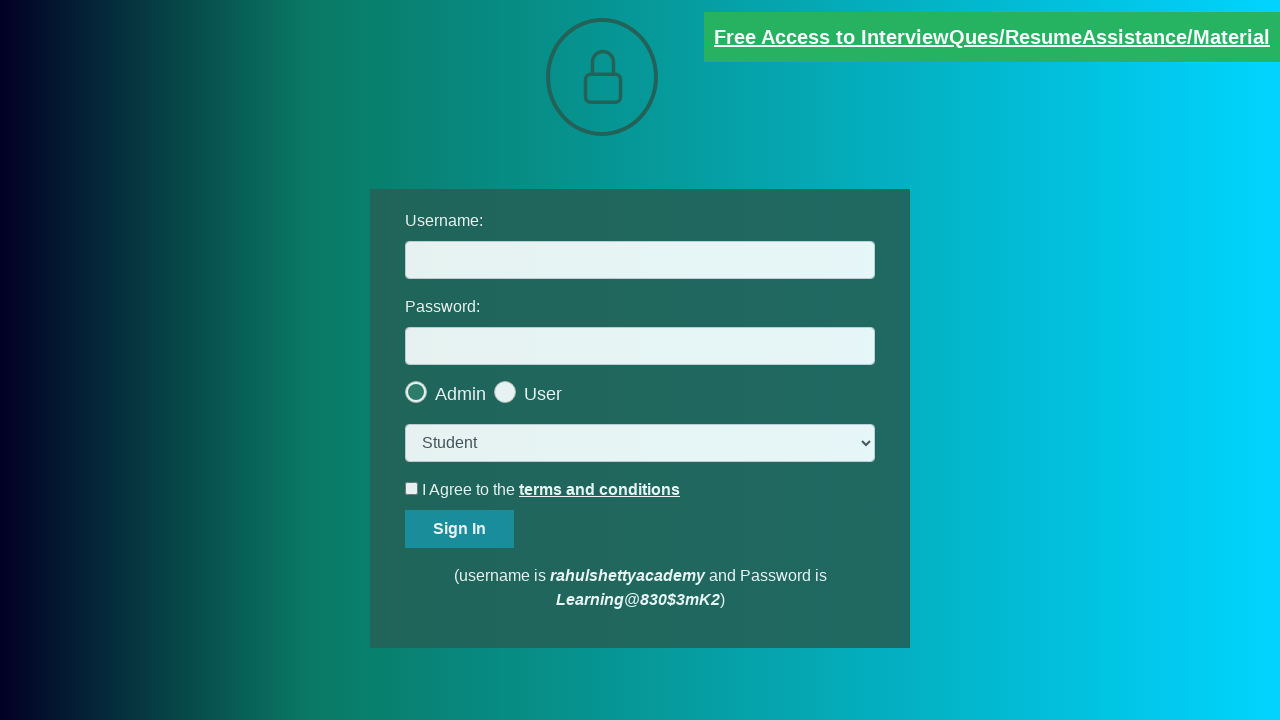

New window/tab opened and captured
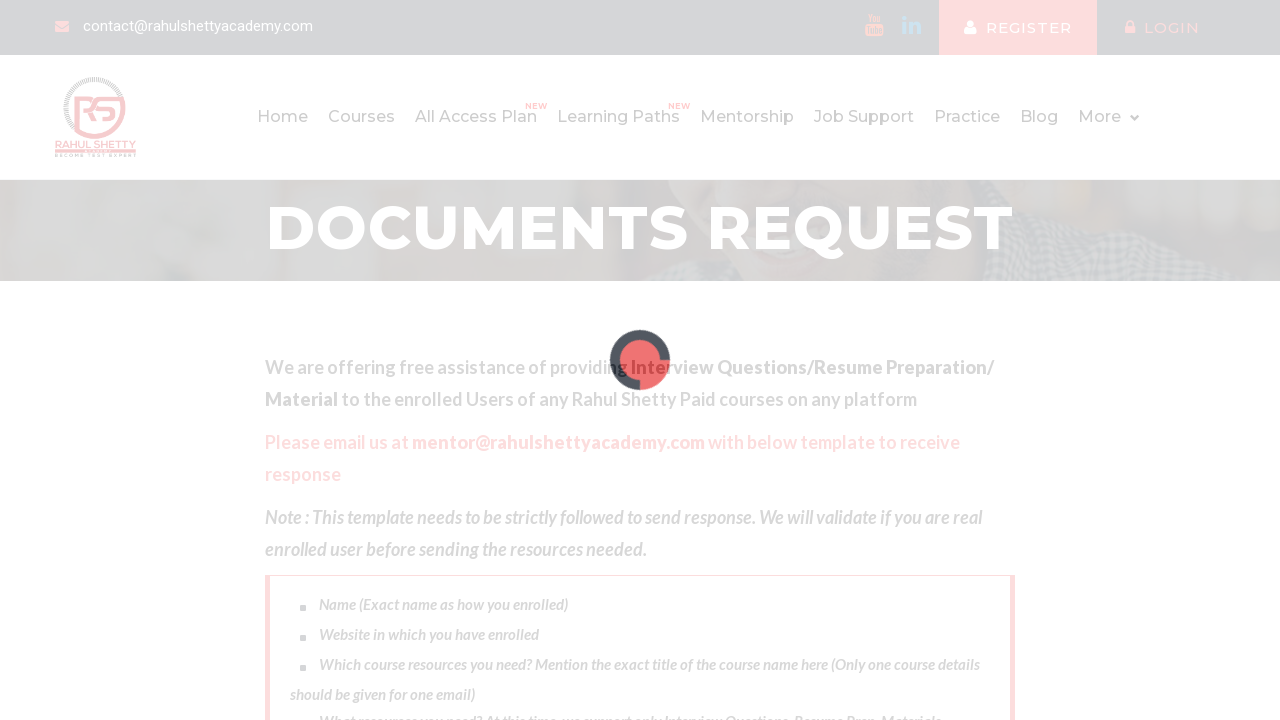

Extracted text content from new window: Please email us at mentor@rahulshettyacademy.com w
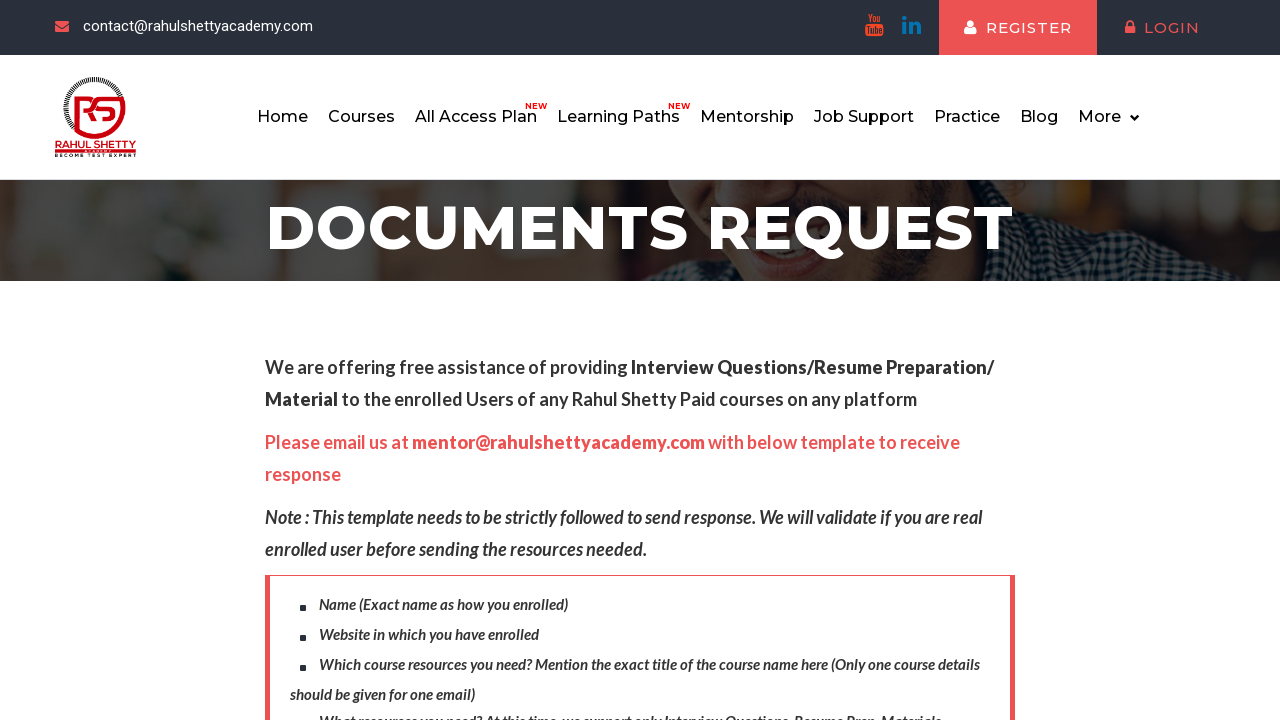

Extracted email domain from text: rahulshettyacademy
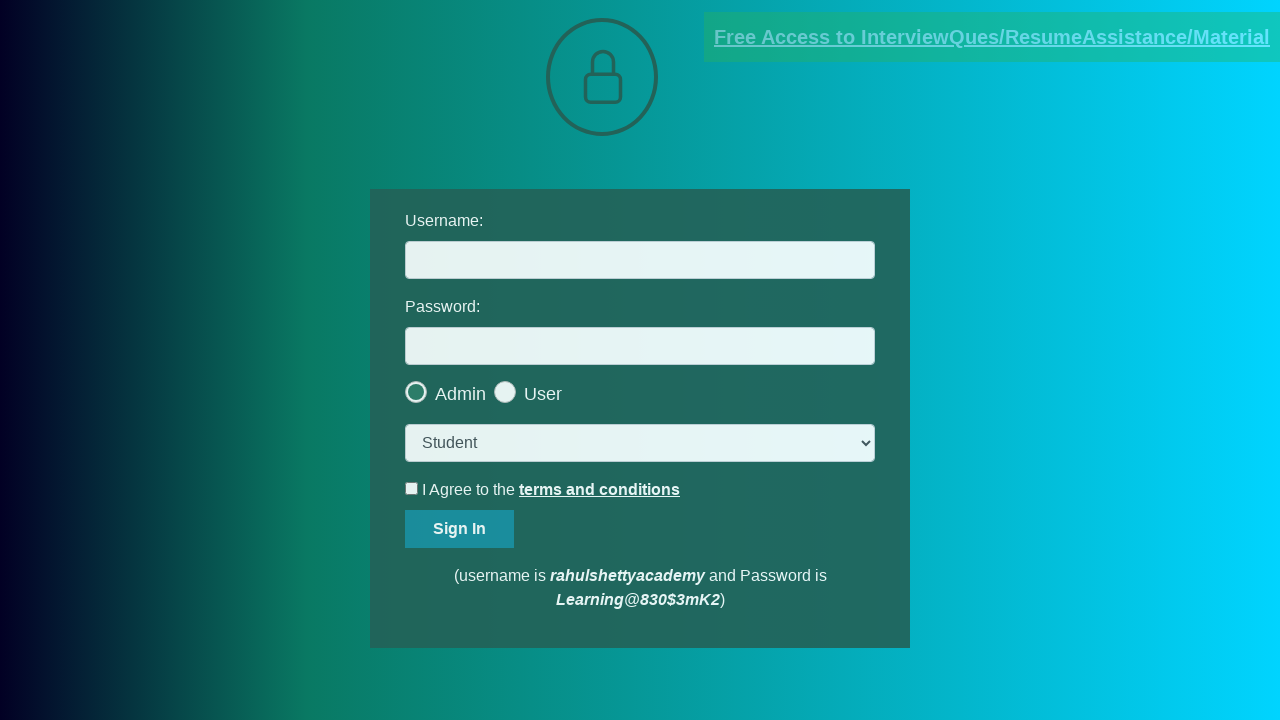

Closed new window and returned to original window
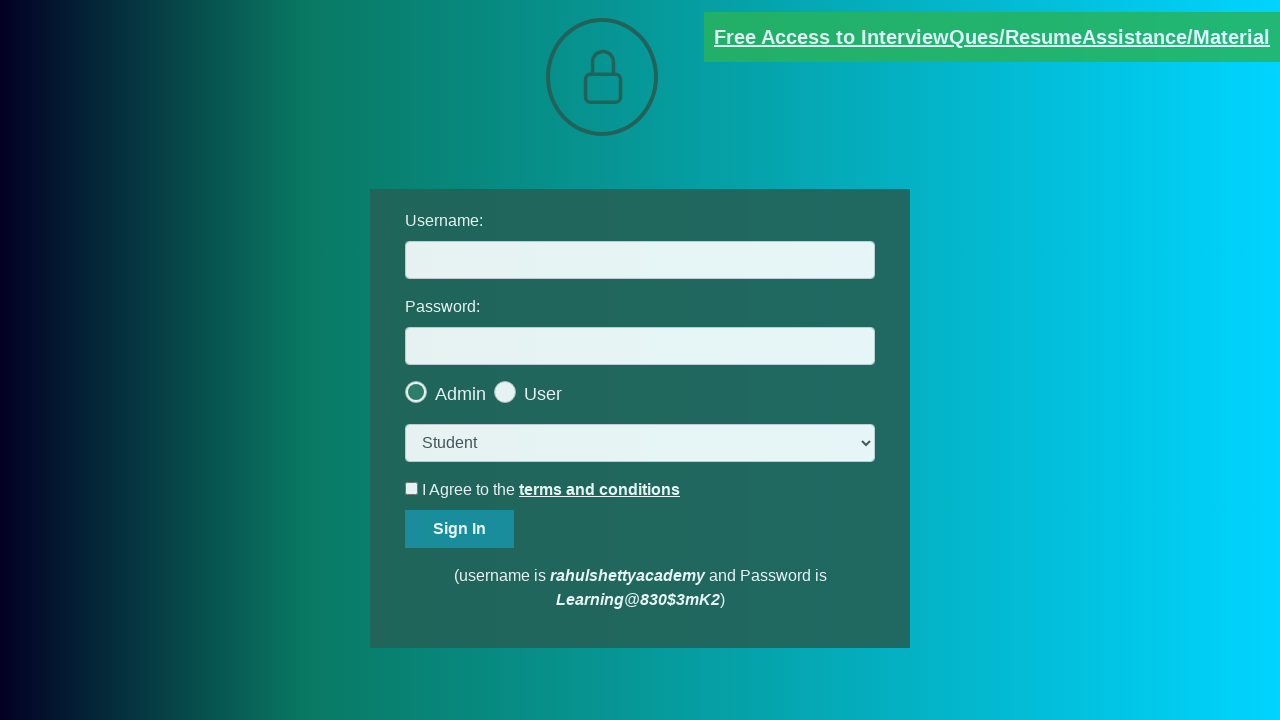

Filled username field with extracted domain: rahulshettyacademy on #username
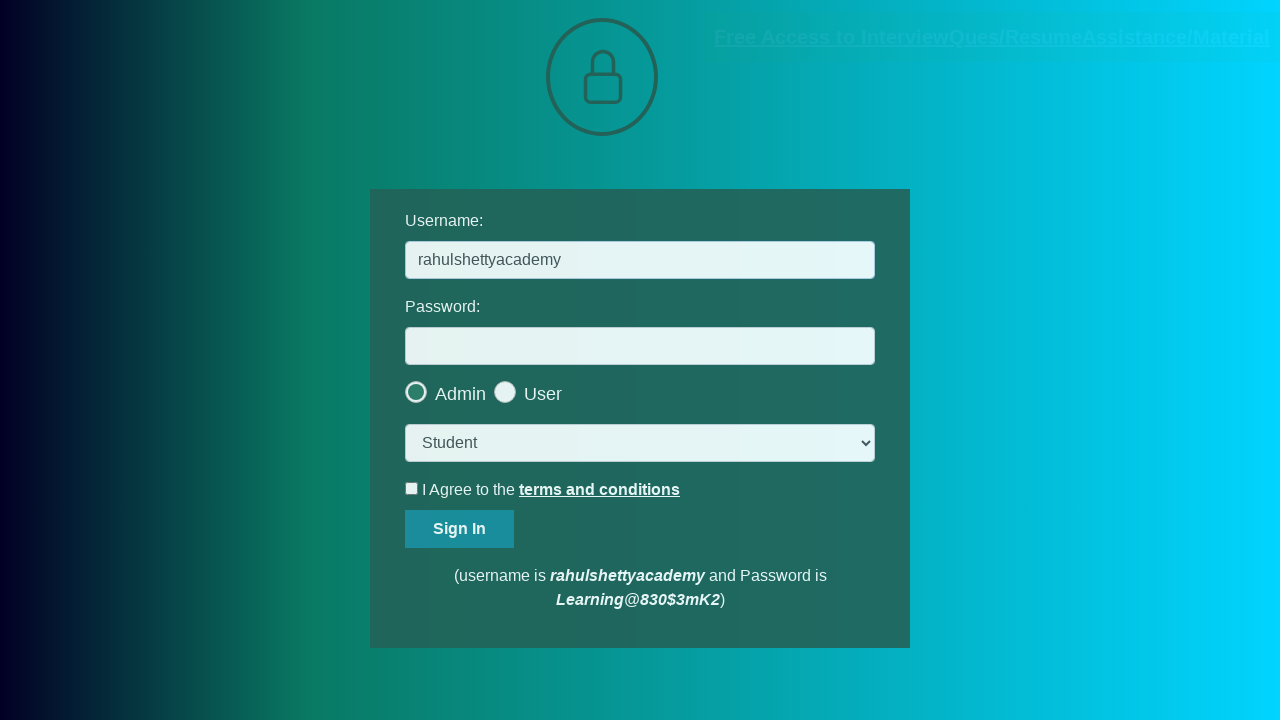

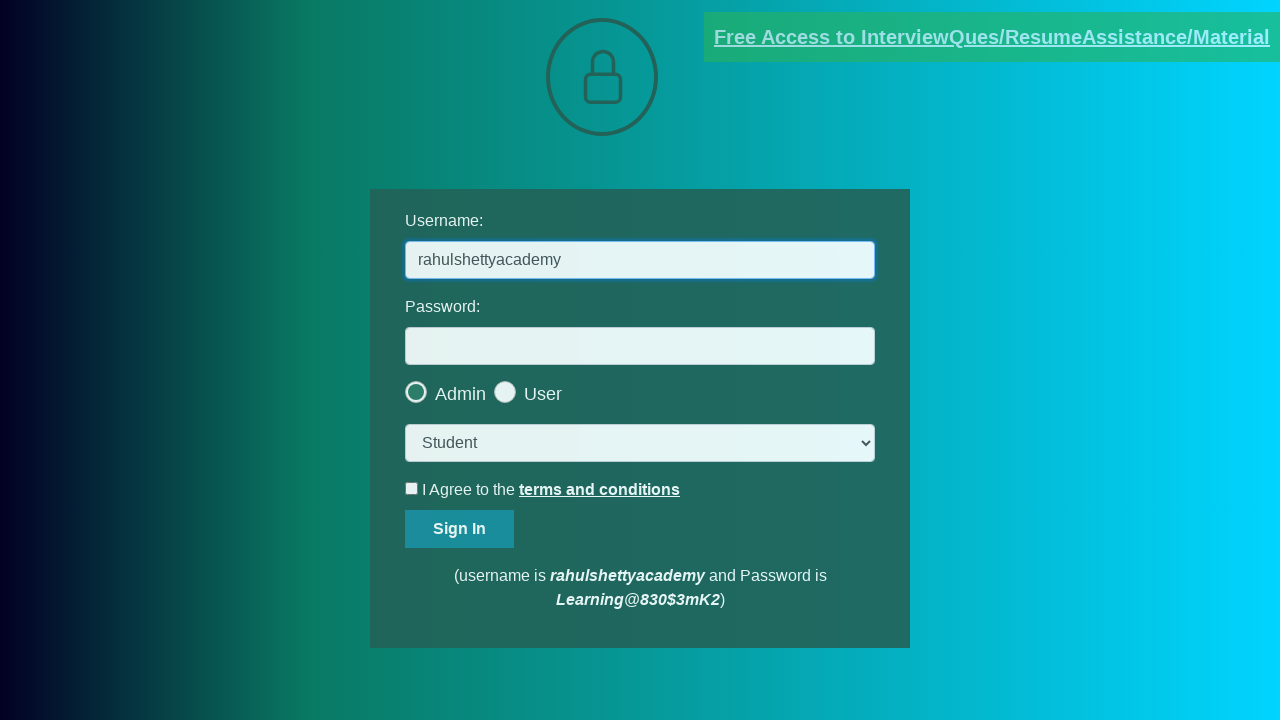